Tests page scrolling functionality by scrolling to the bottom of the page and then scrolling to a specific button element

Starting URL: http://omayo.blogspot.com/

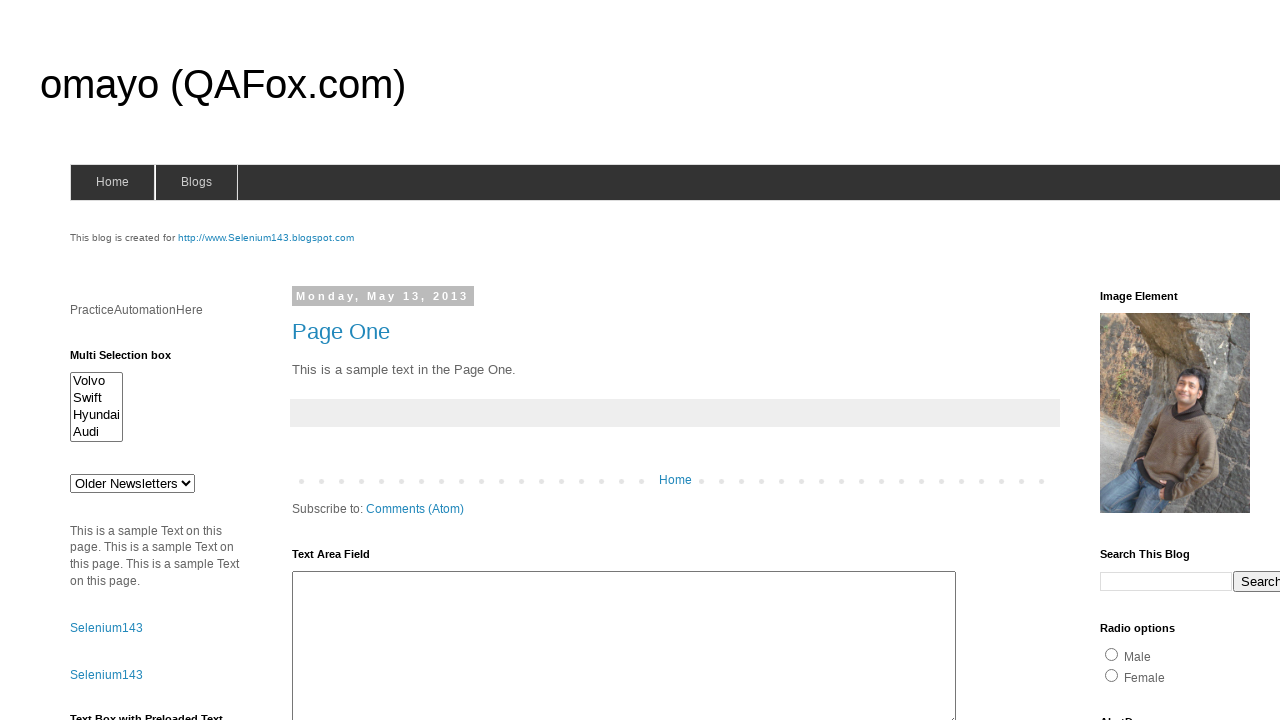

Scrolled to the bottom of the page
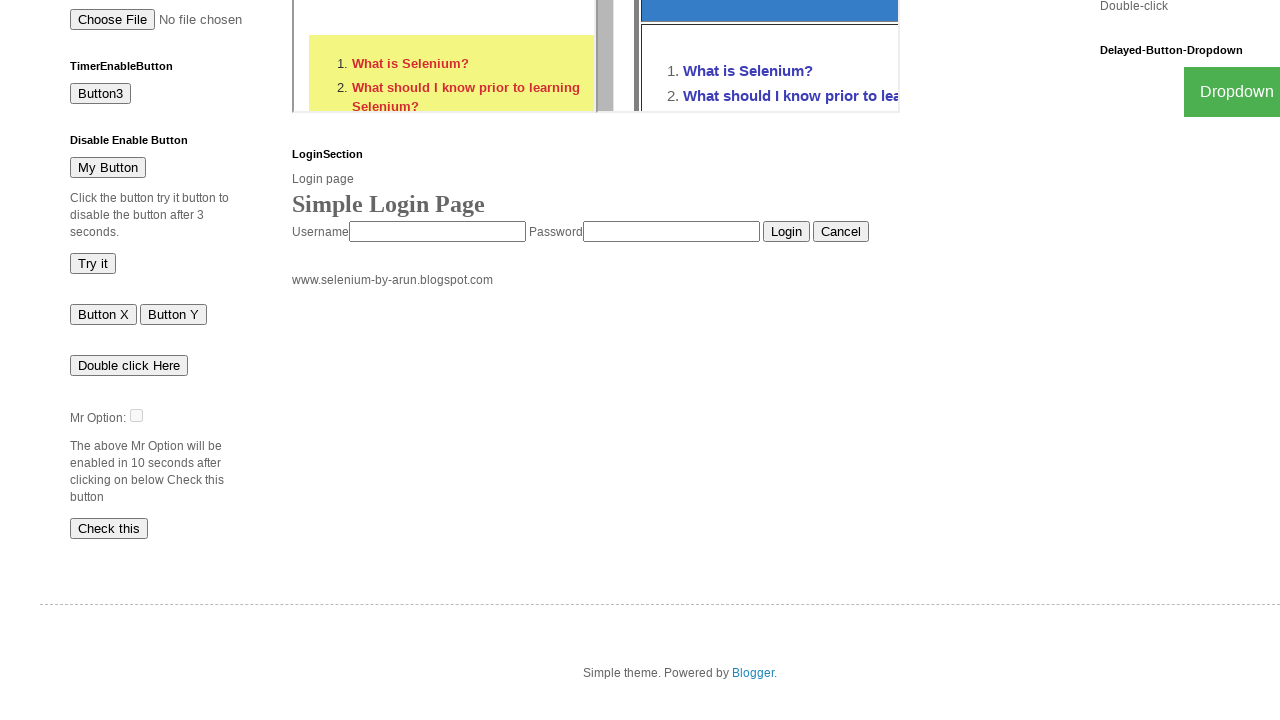

Located the button element with id 'myBtn'
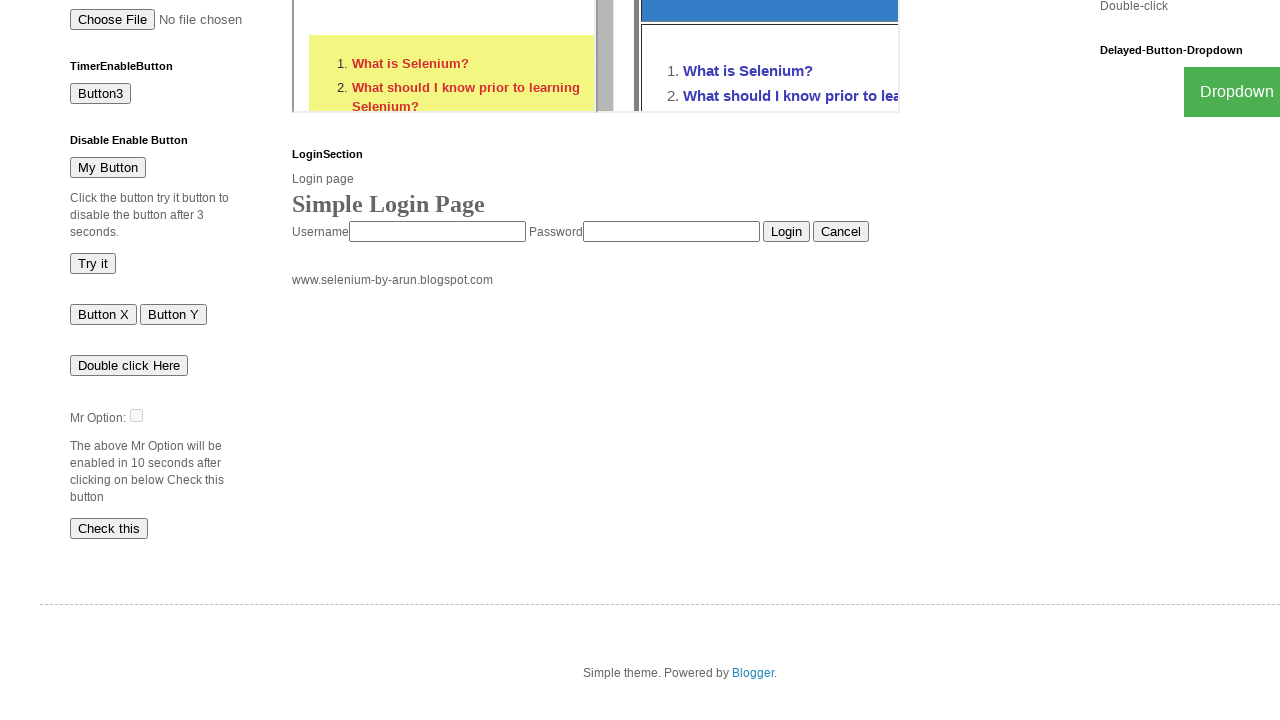

Scrolled to the button element to bring it into view
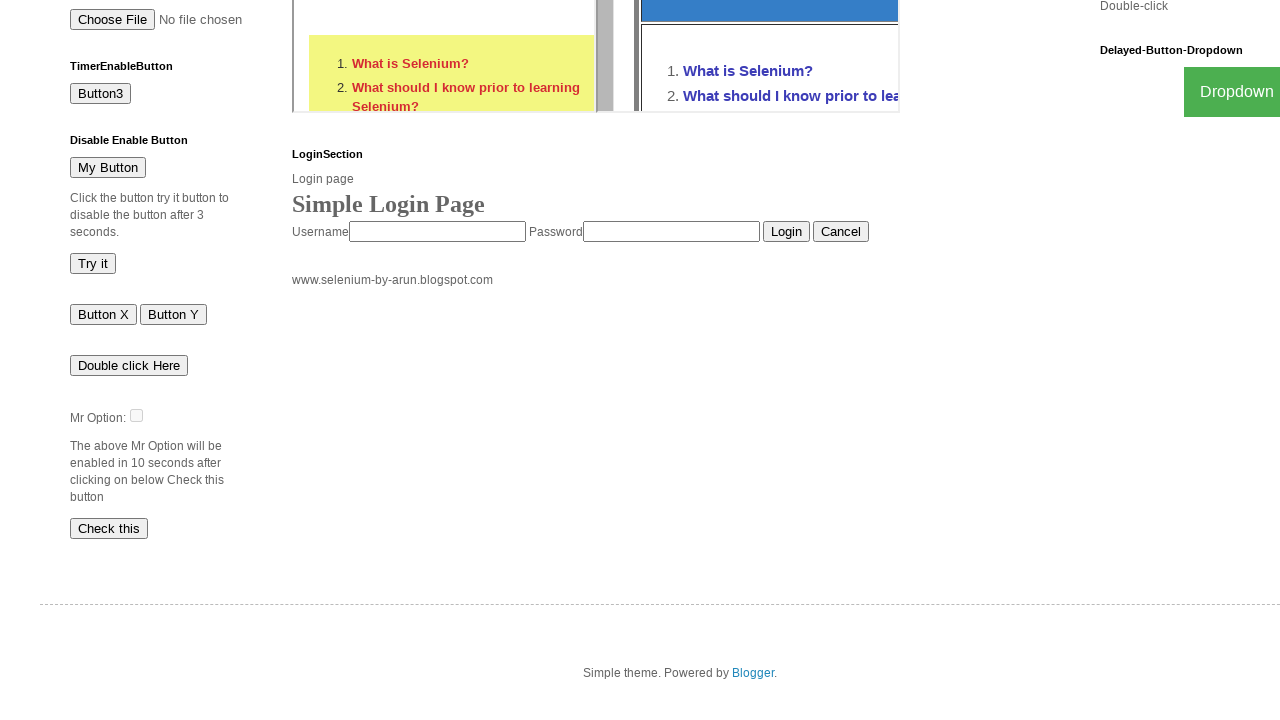

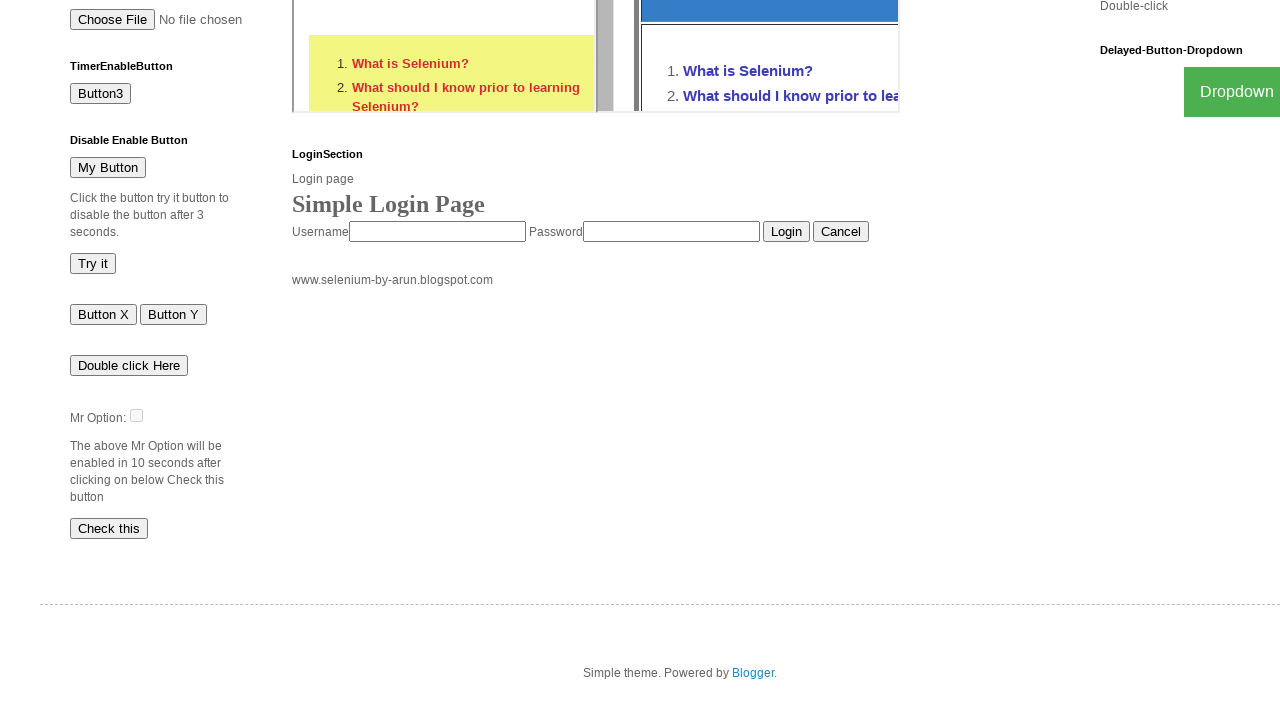